Navigates to Text Box page and clicks the Submit button

Starting URL: https://demoqa.com

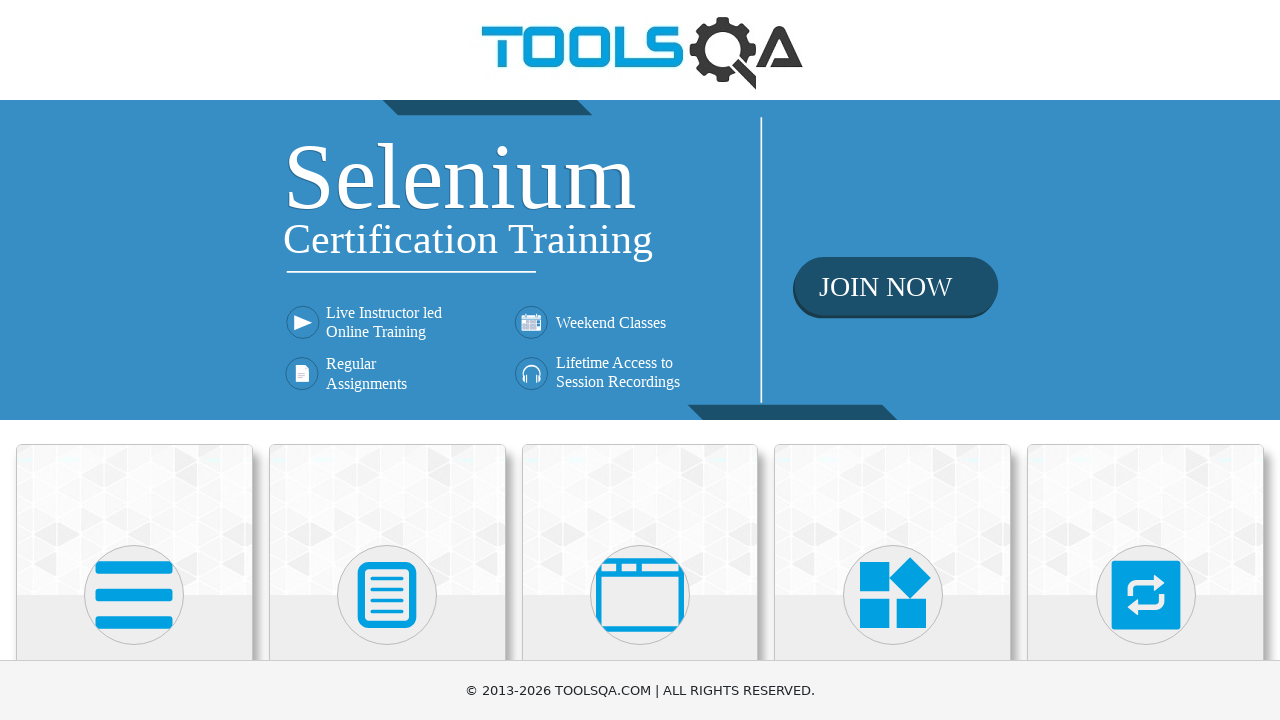

Clicked Elements menu at (134, 360) on internal:text="Elements"i
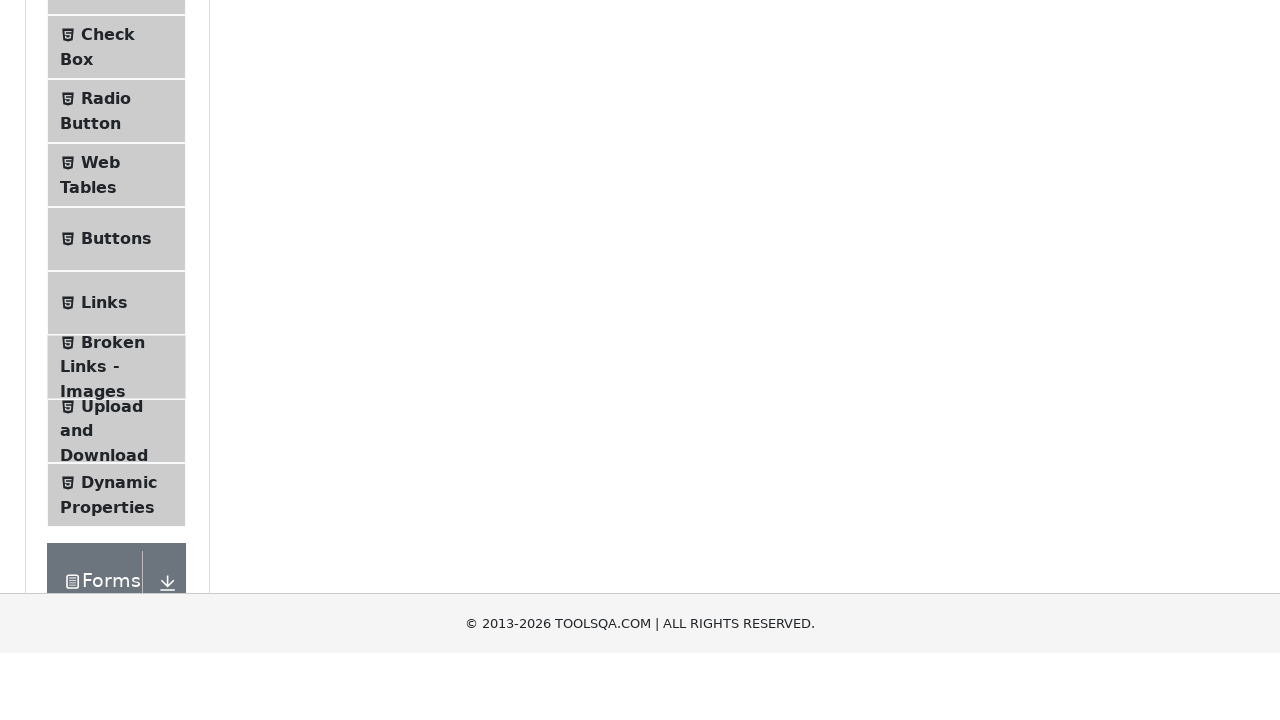

Clicked Text Box option at (119, 261) on internal:text="Text Box"i
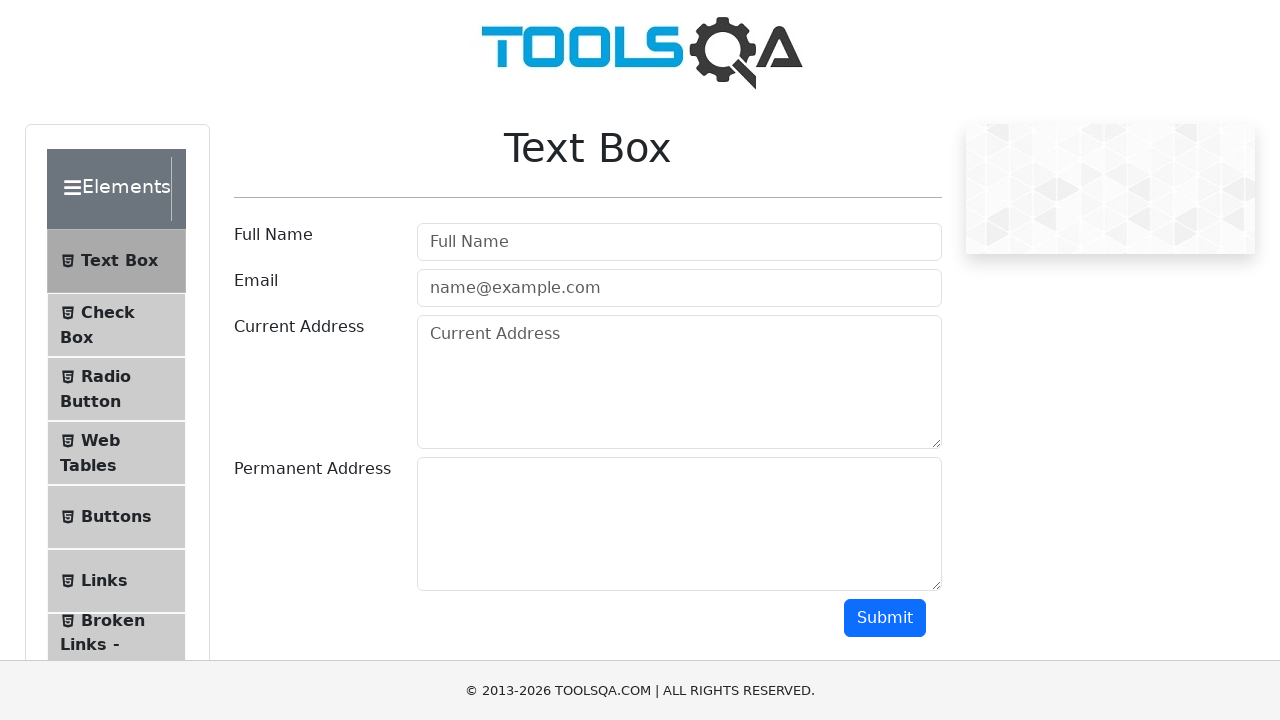

Clicked Submit button at (885, 618) on internal:role=button[name="Submit"i]
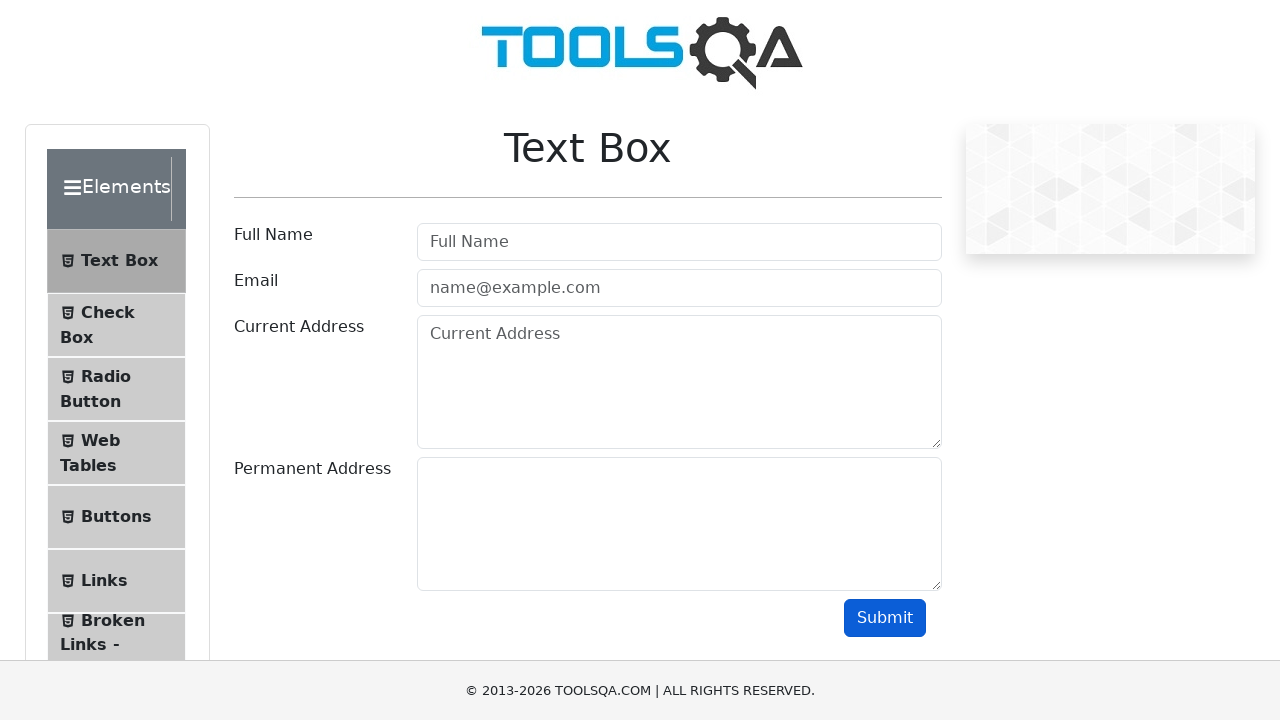

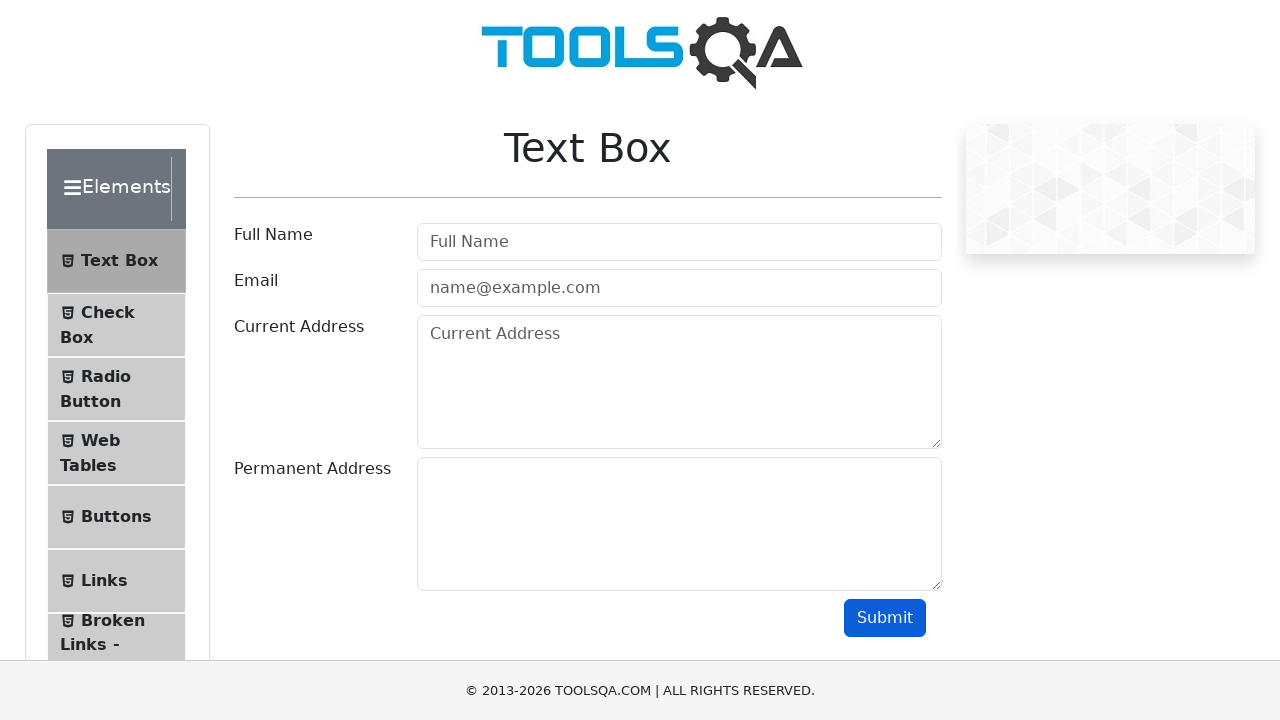